Sends an existing task to Trello by selecting the Trello board from dropdown and clicking the create card button

Starting URL: https://damian100.github.io/

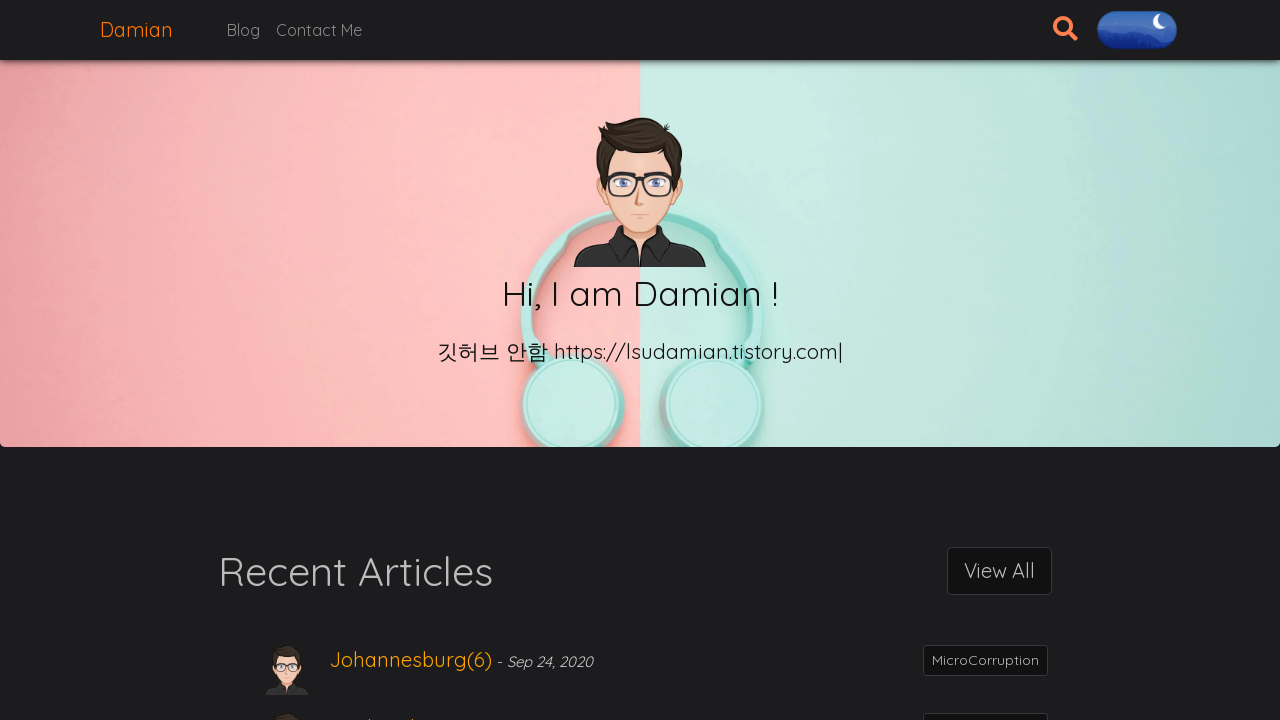

Reloaded the page
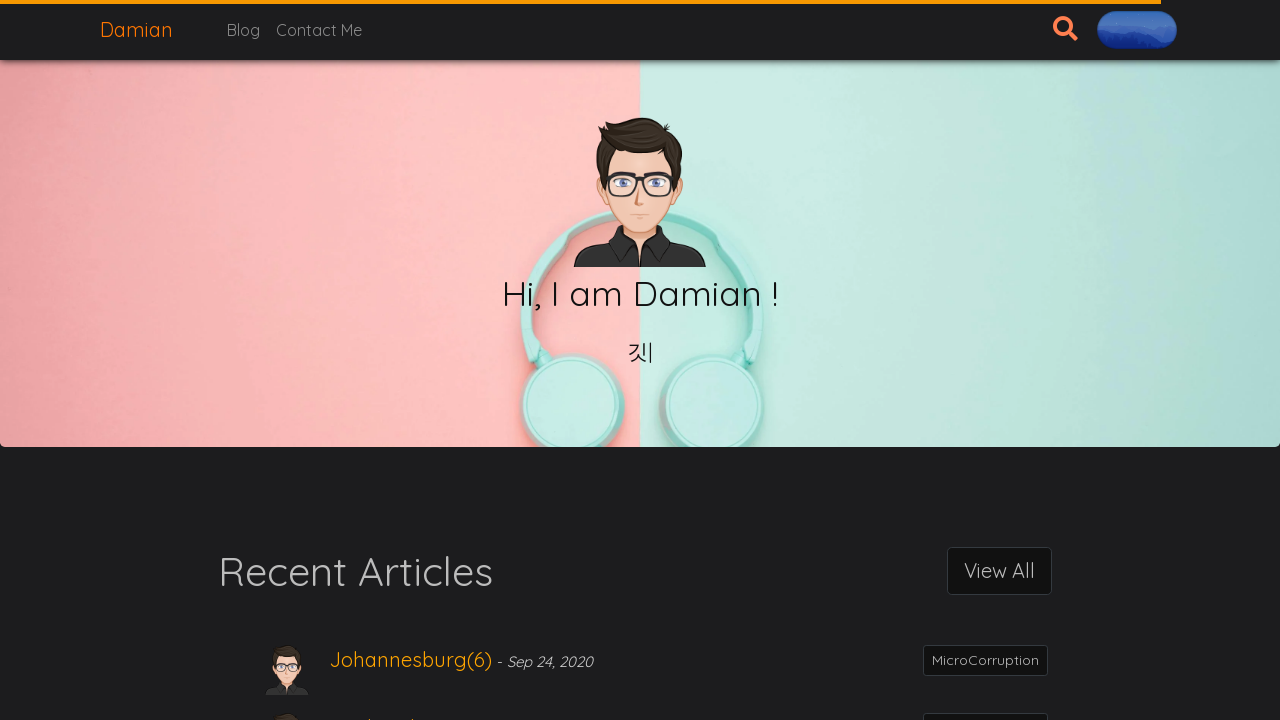

Waited 5 seconds for page to stabilize
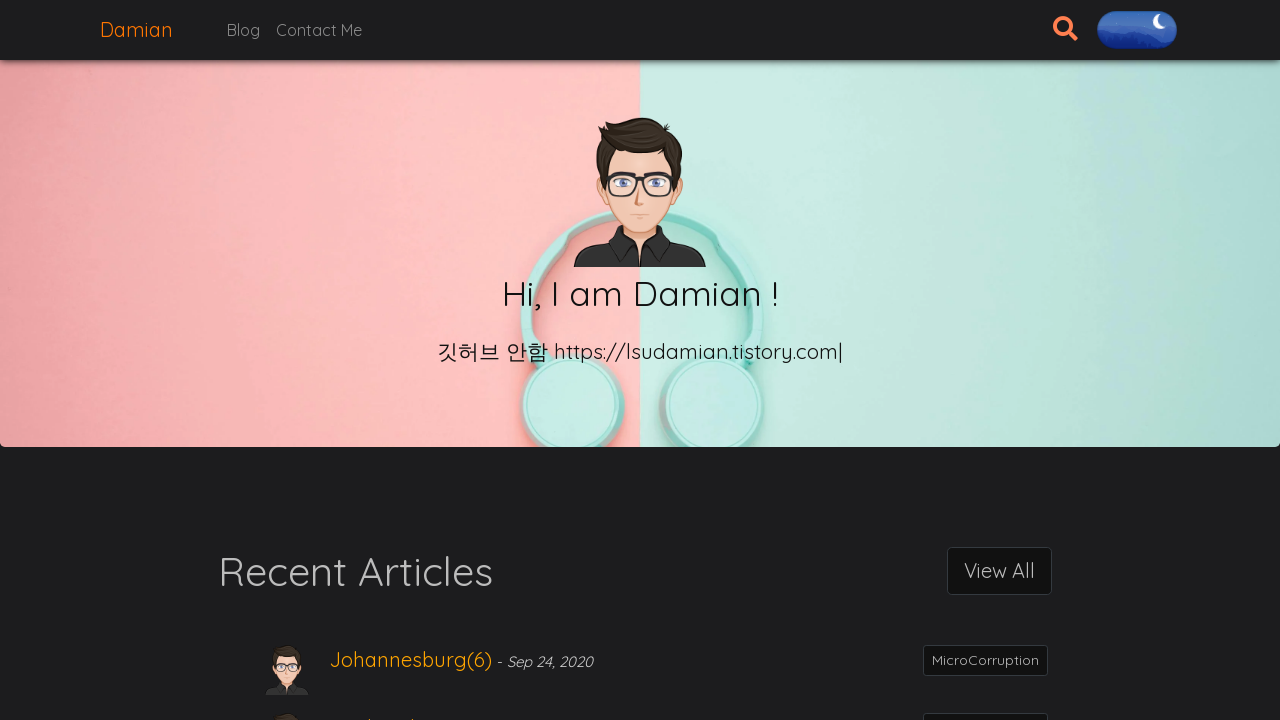

Located all task forms in the datatable
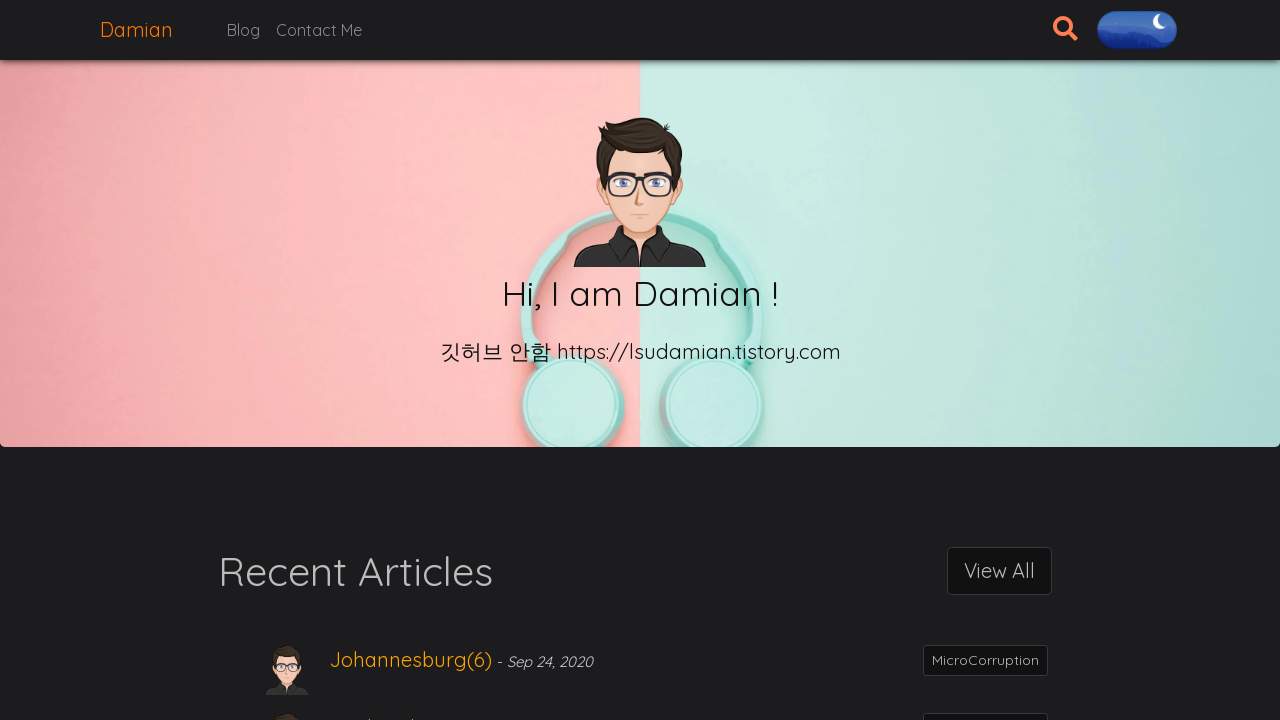

Waited 5 seconds for card creation to complete
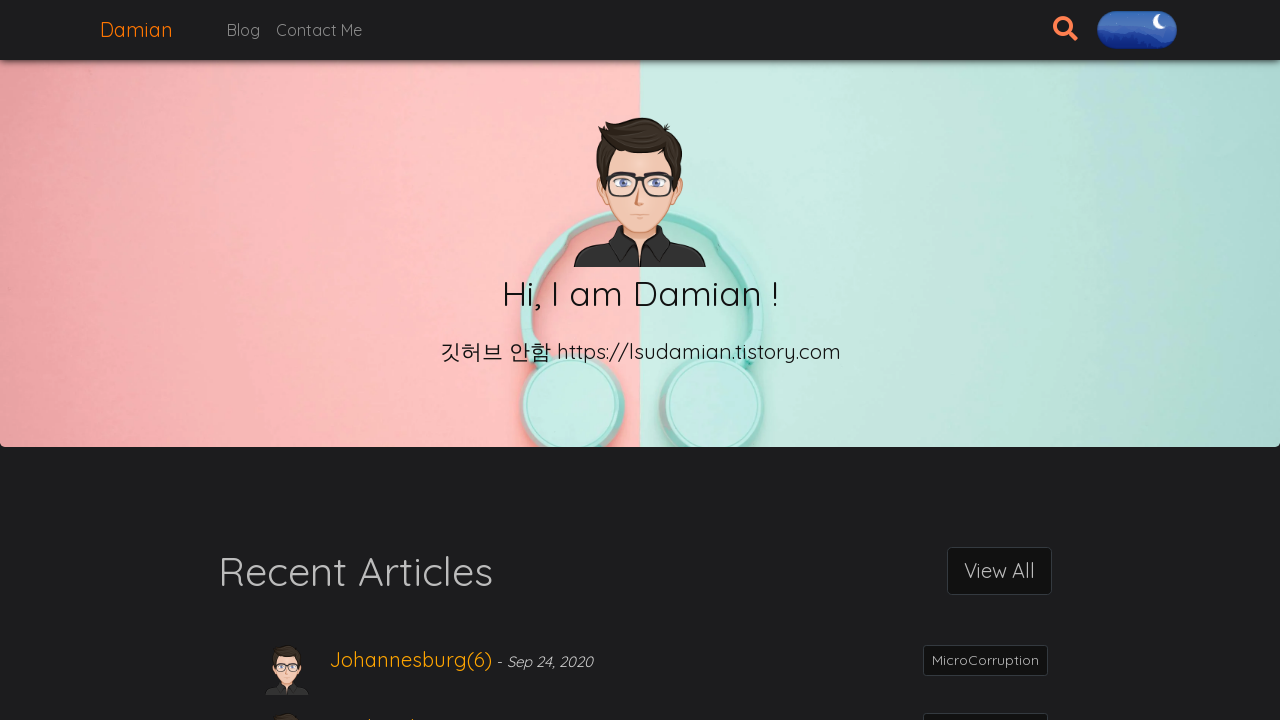

Set up dialog handler to accept alerts
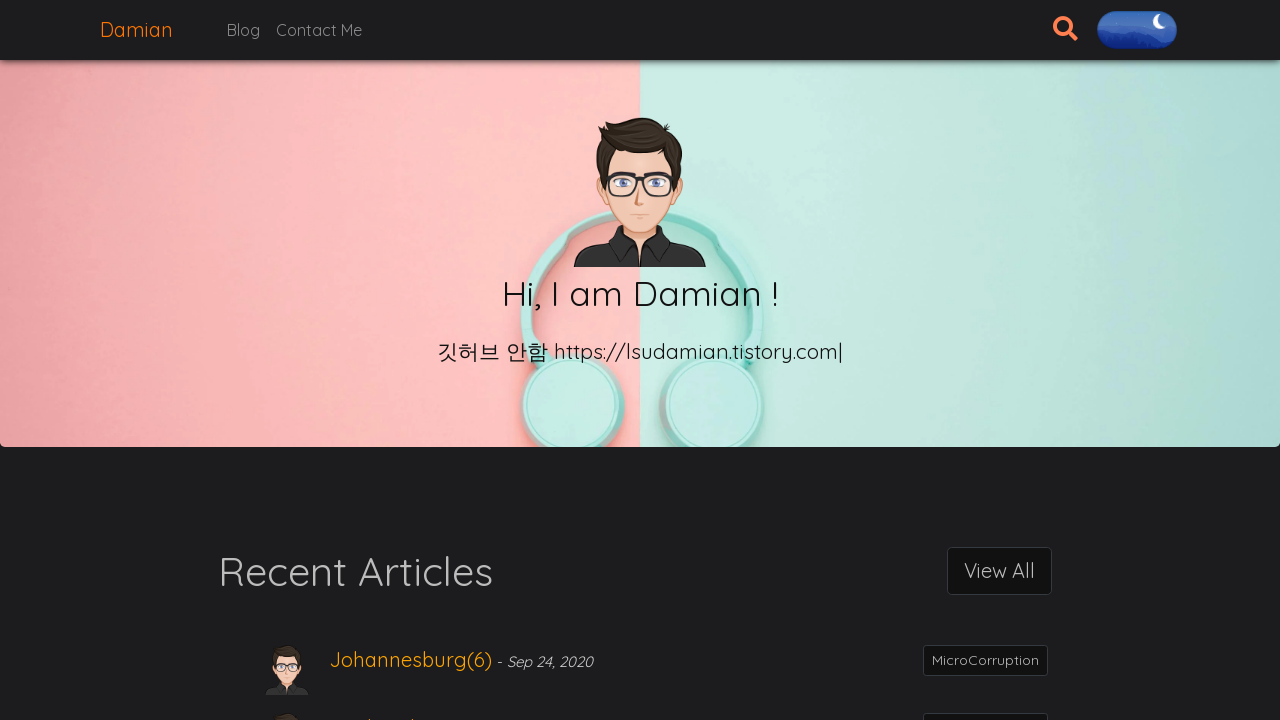

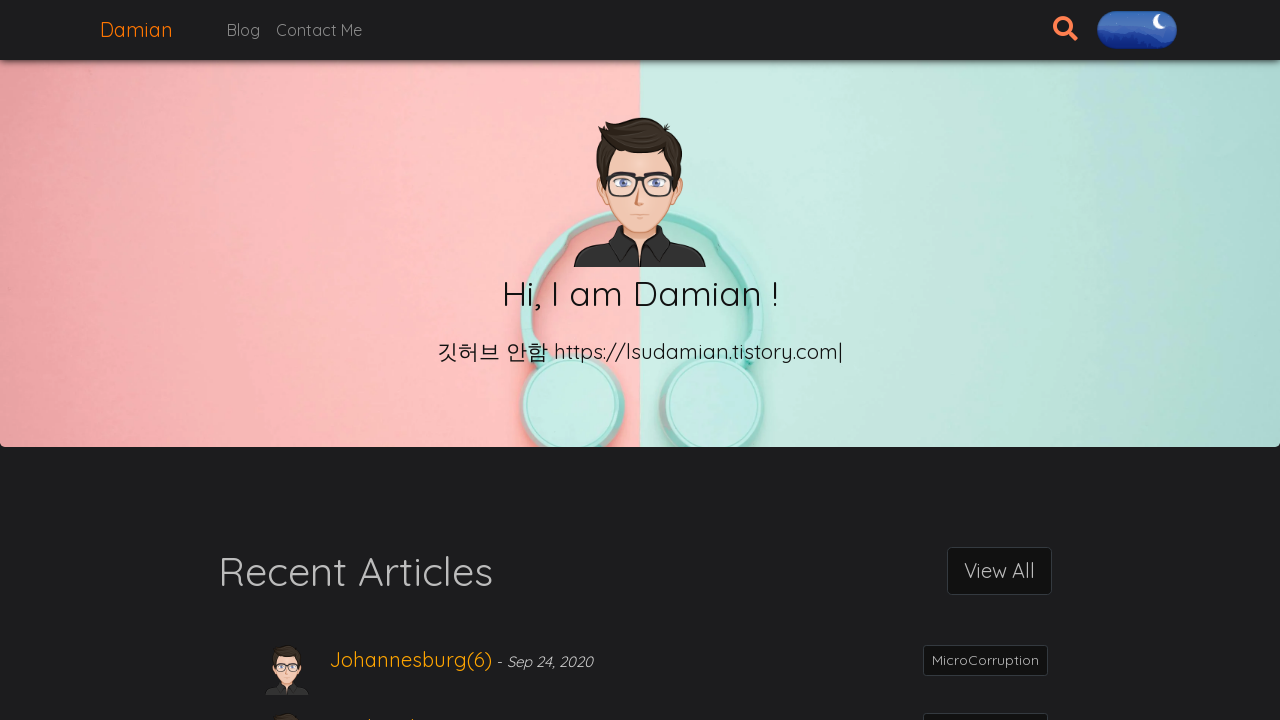